Tests form validation with invalid month value (00), expecting an error message

Starting URL: https://elenarivero.github.io/ejercicio3/index.html

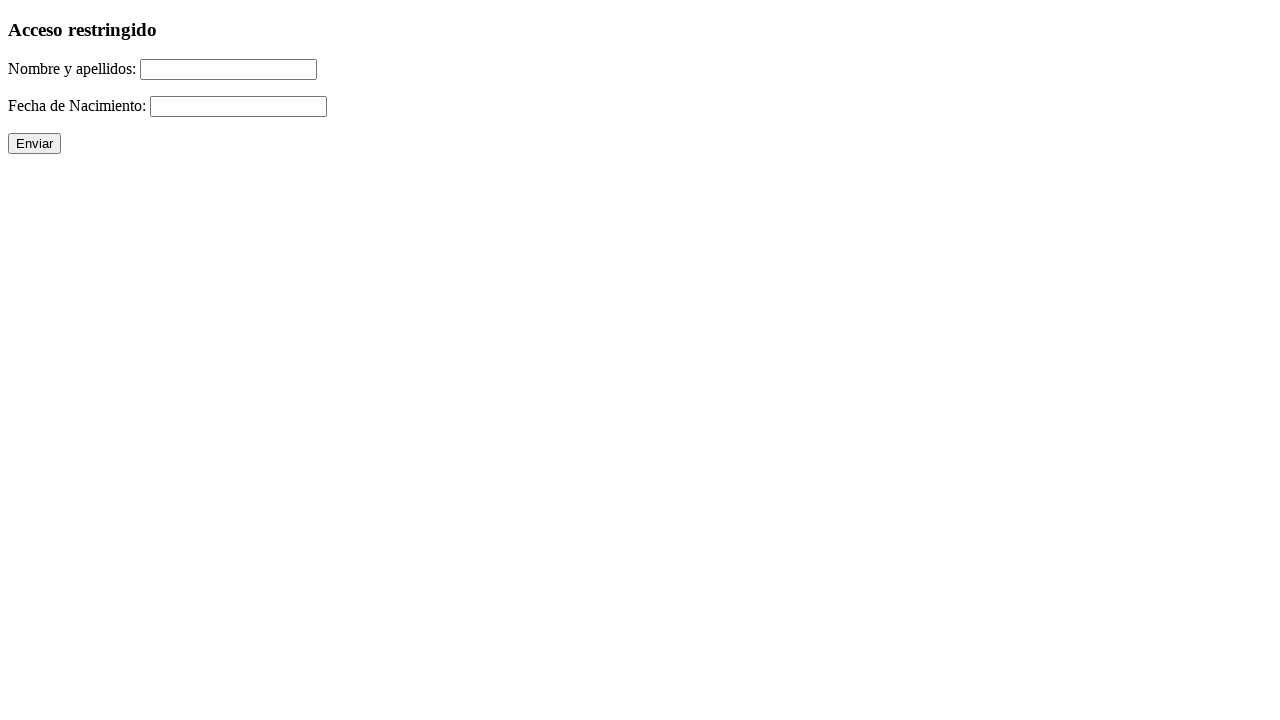

Filled name field with 'Raul Romera Pavon' on #nomap
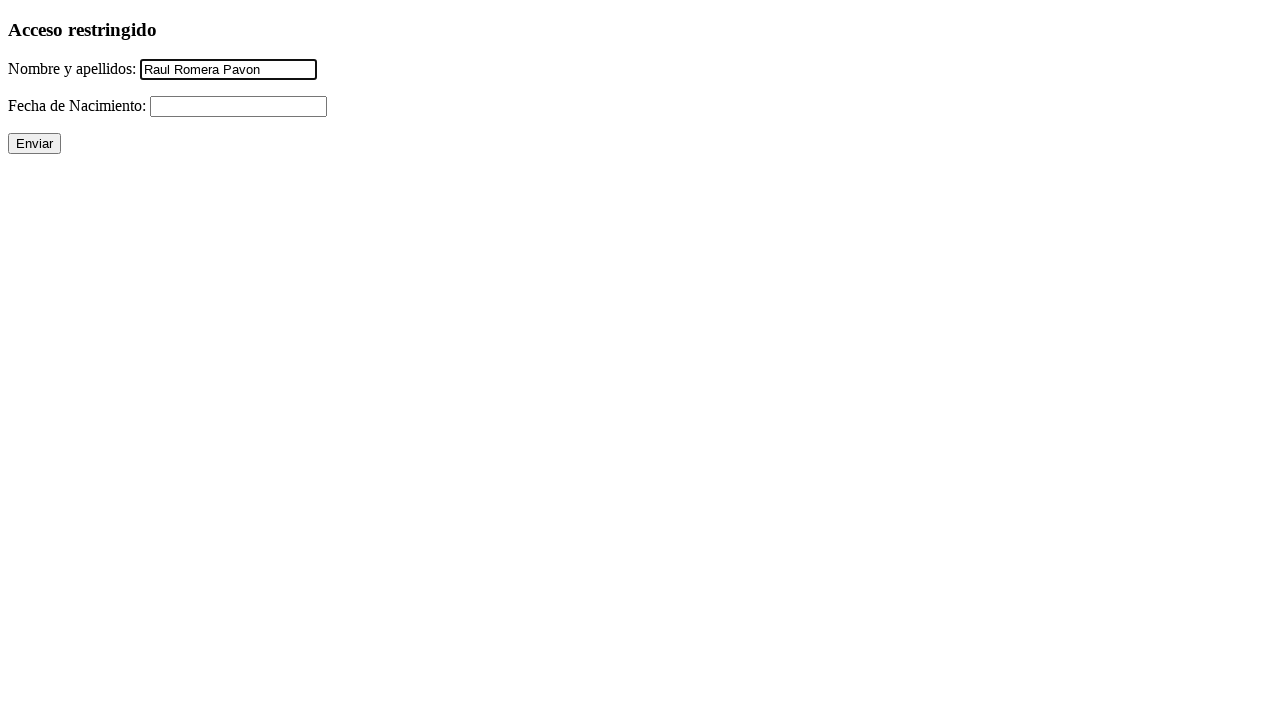

Filled date field with invalid month value '31/00/2004' on #fecha
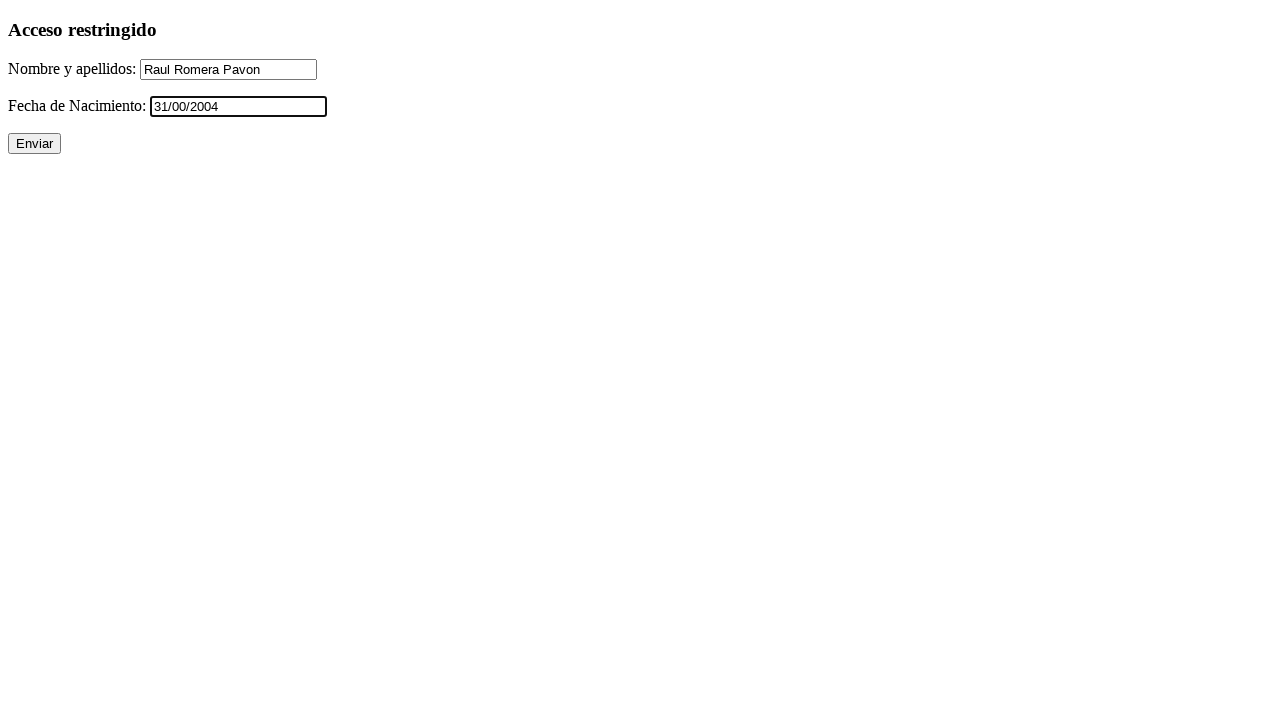

Clicked submit button to validate form at (34, 144) on xpath=//p/input[@type='submit']
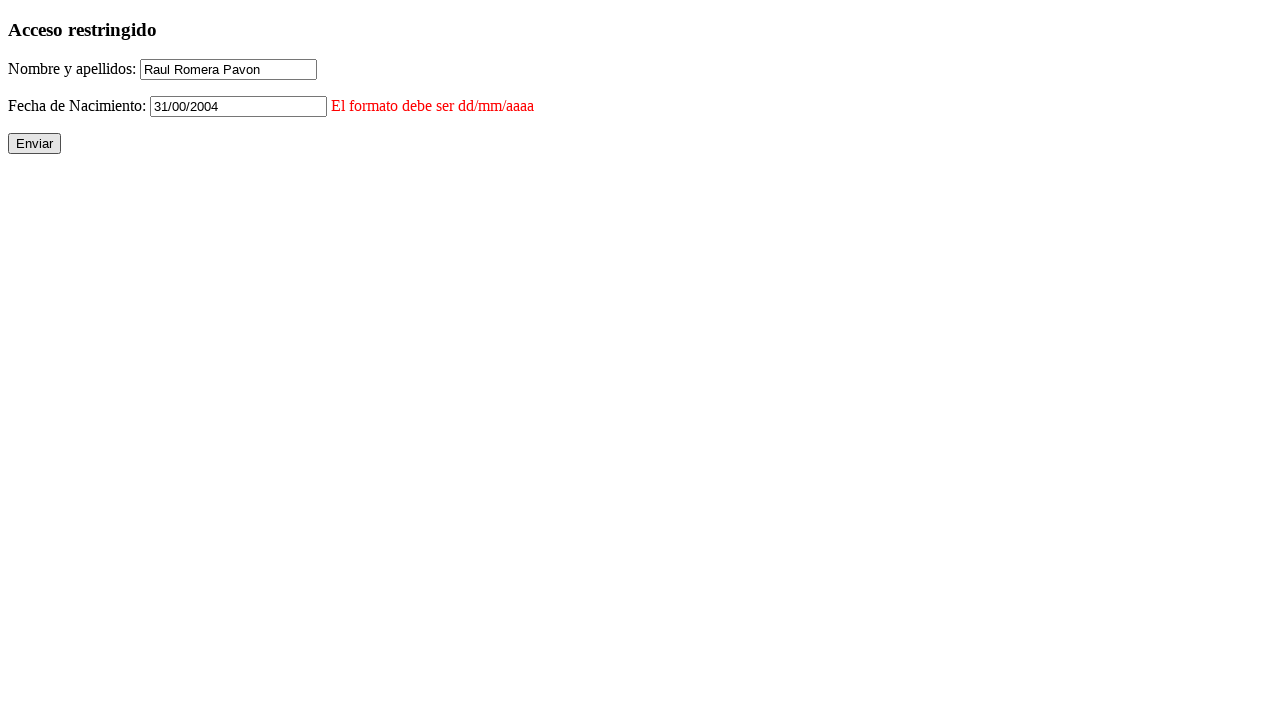

Date error message appeared on screen
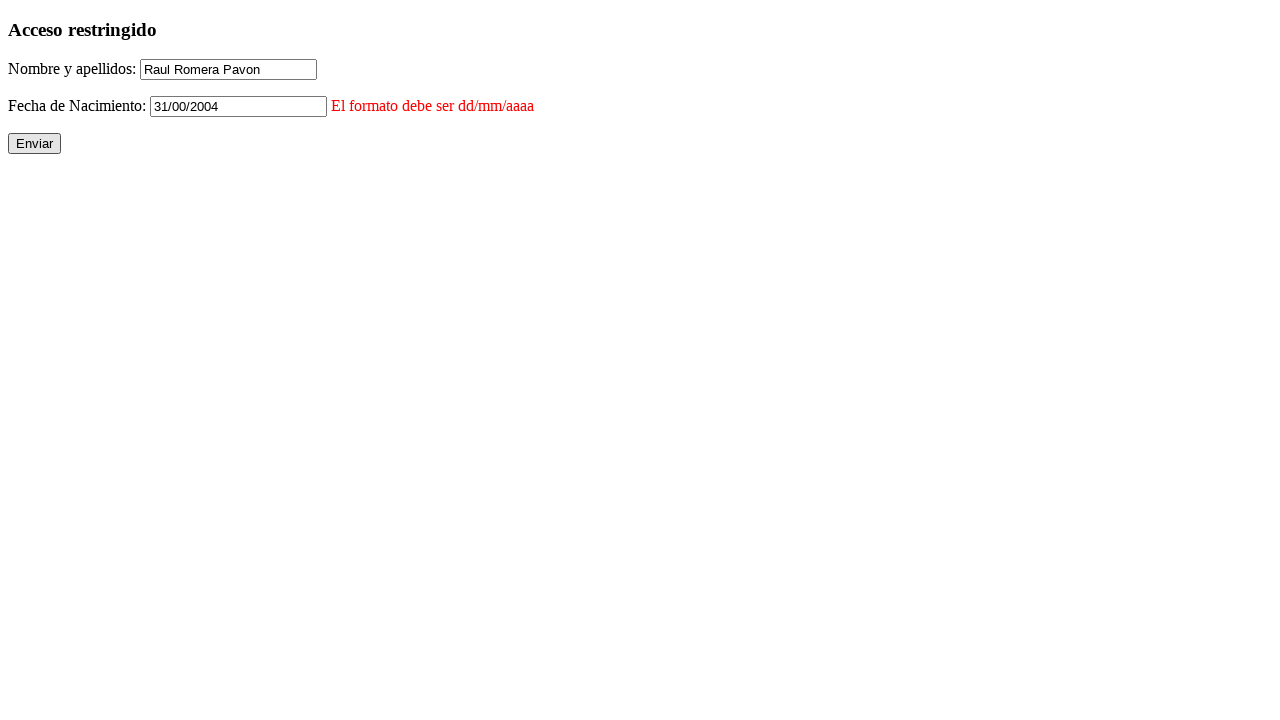

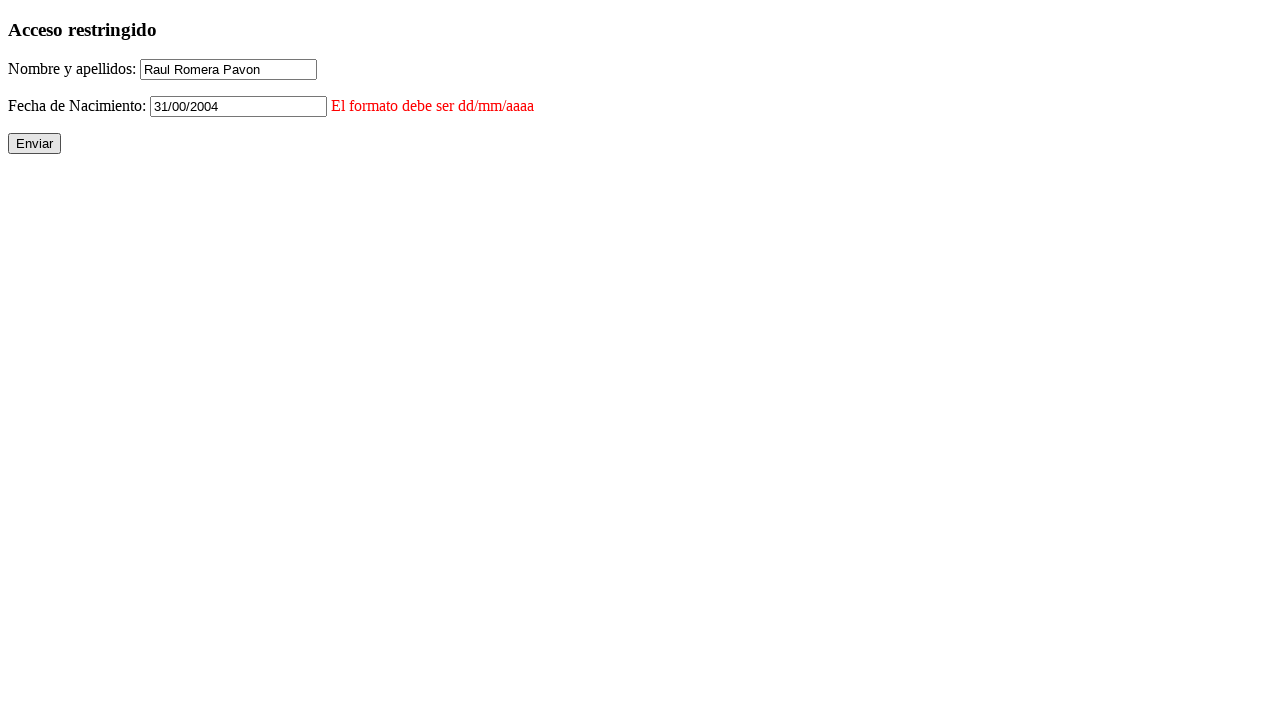